Tests green cart shopping flow by searching for products and adding Cashews to cart

Starting URL: https://rahulshettyacademy.com/seleniumPractise/#/

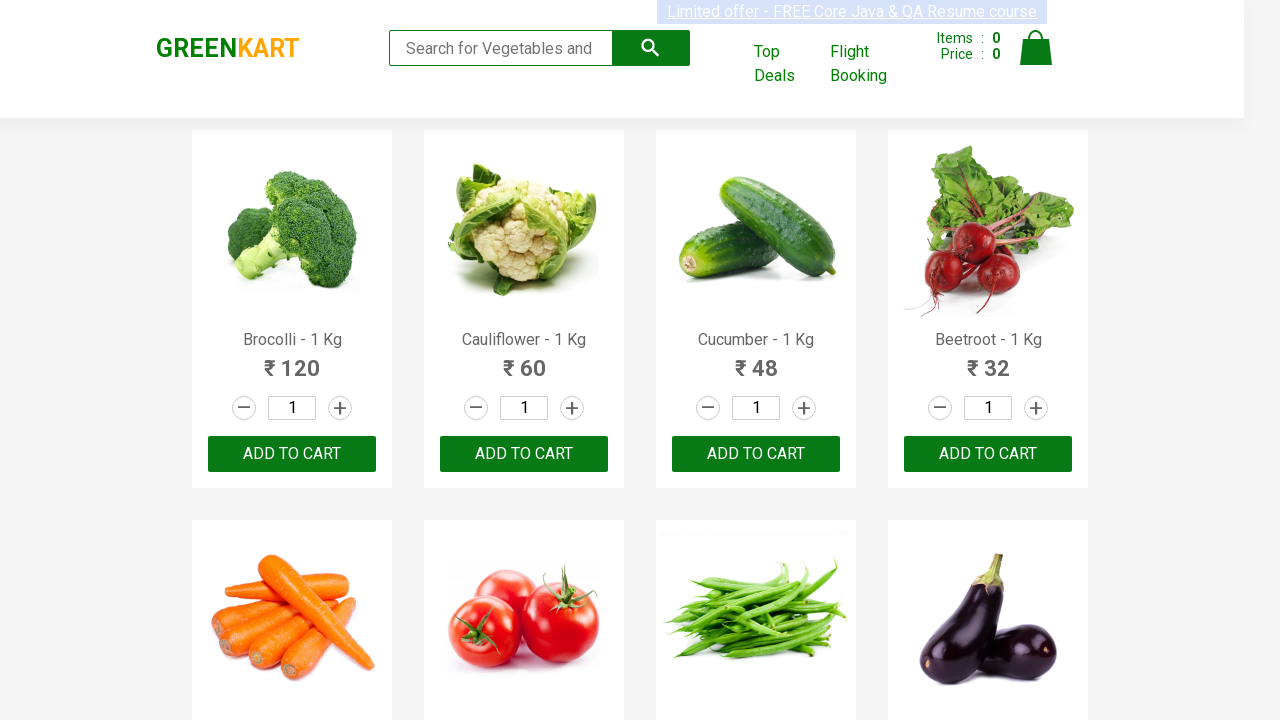

Filled search field with 'ca' to search for products on .search-keyword
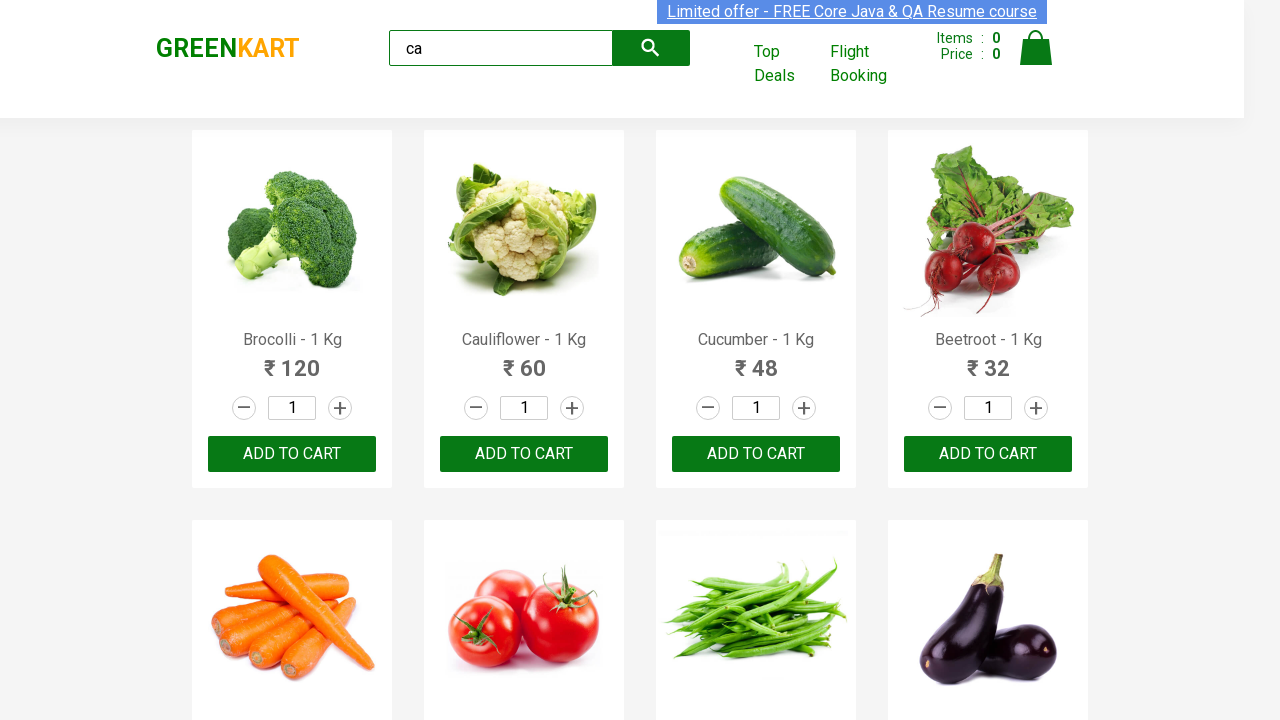

Waited for products to load
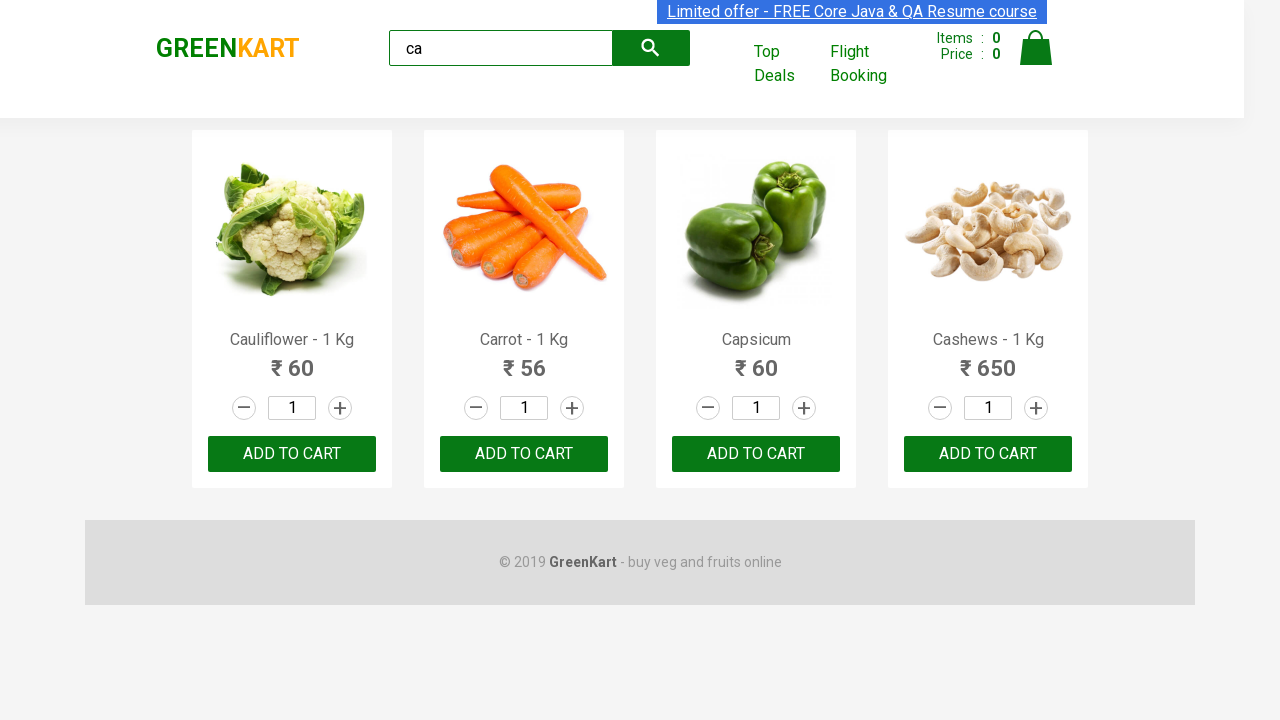

Located all product elements
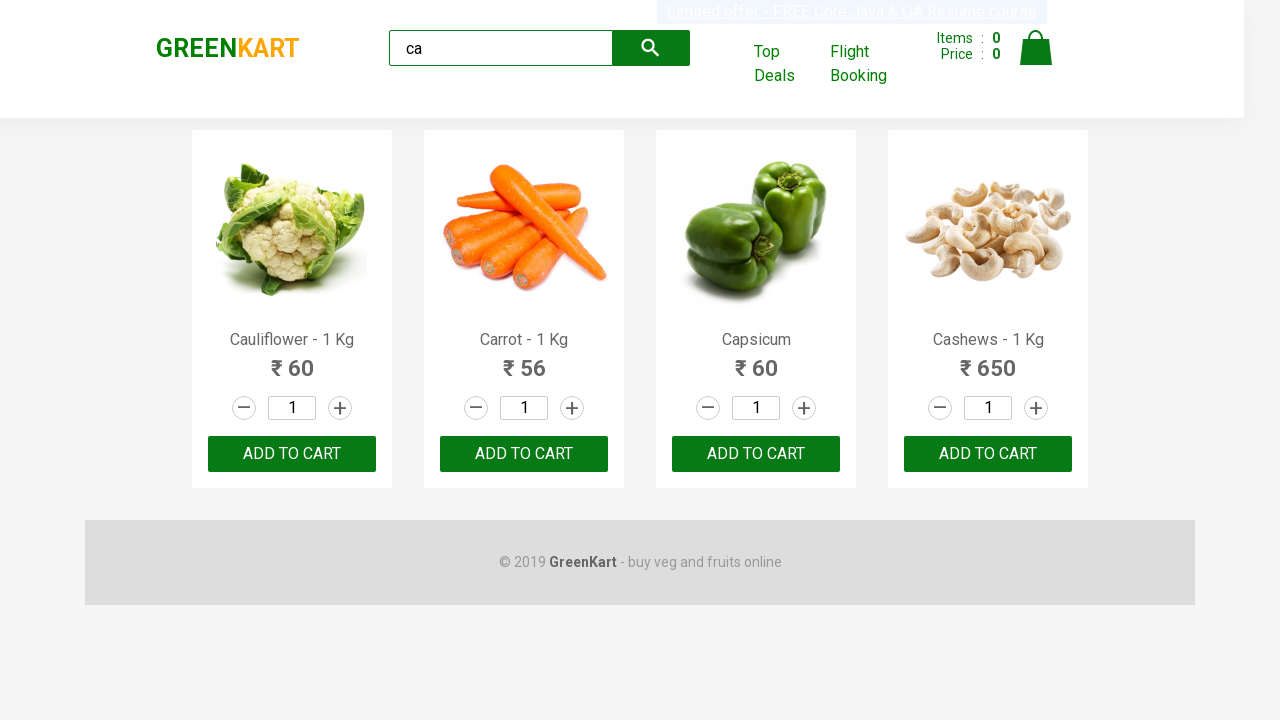

Retrieved product name: Cauliflower - 1 Kg
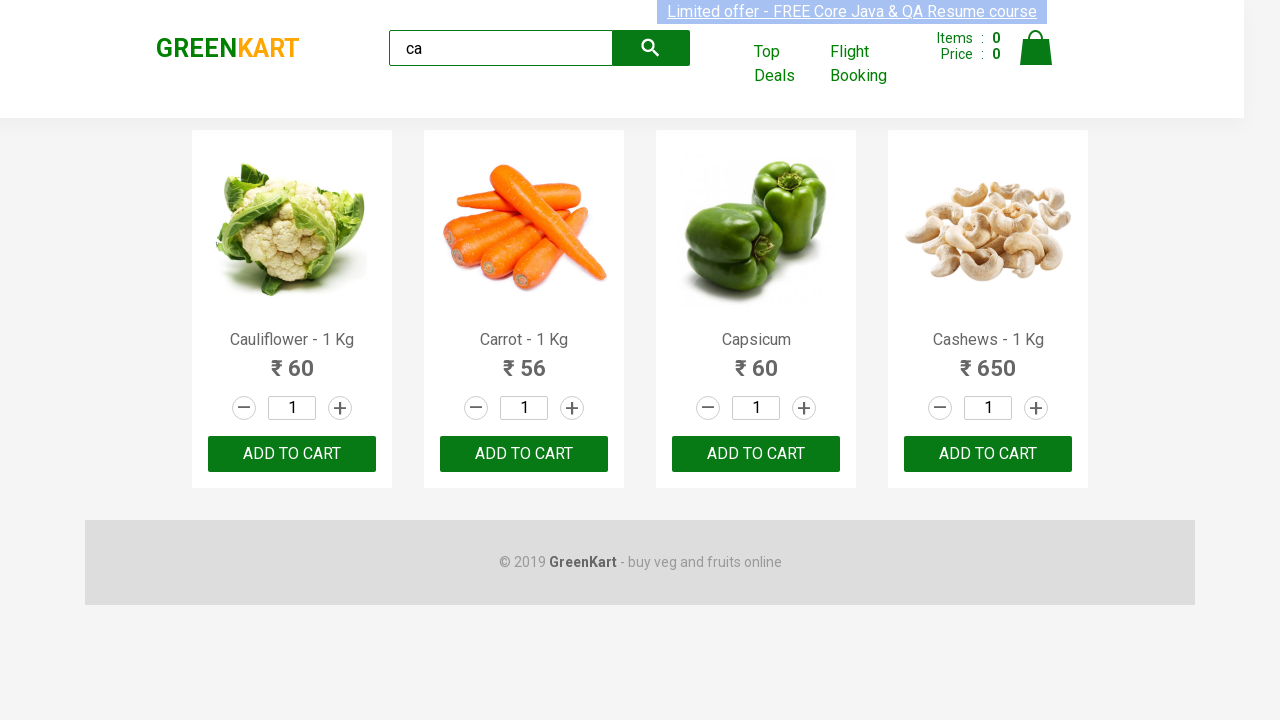

Retrieved product name: Carrot - 1 Kg
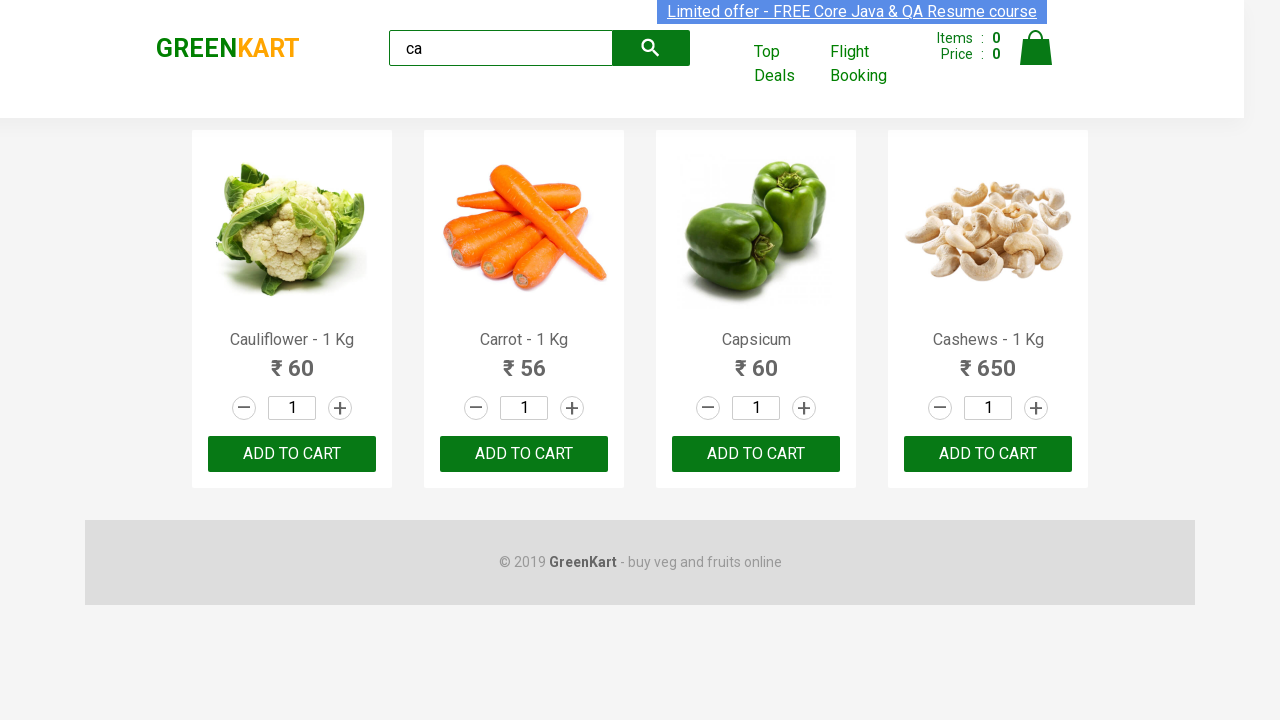

Retrieved product name: Capsicum
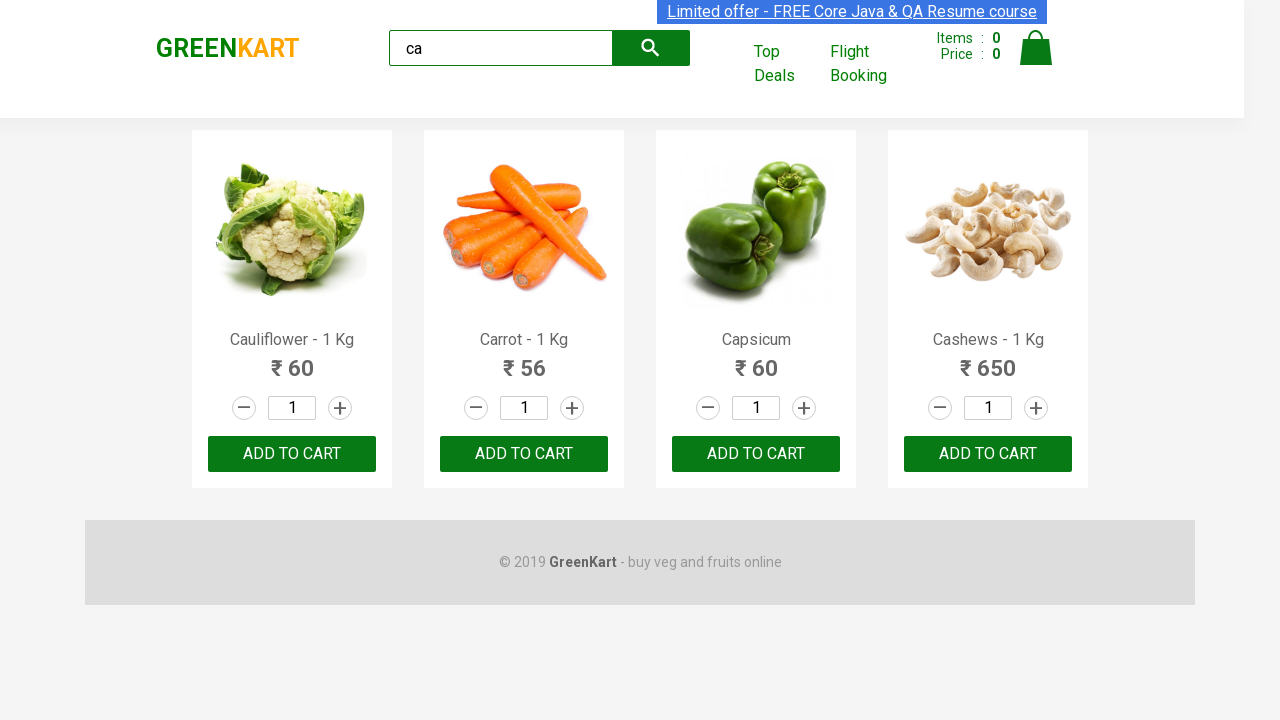

Retrieved product name: Cashews - 1 Kg
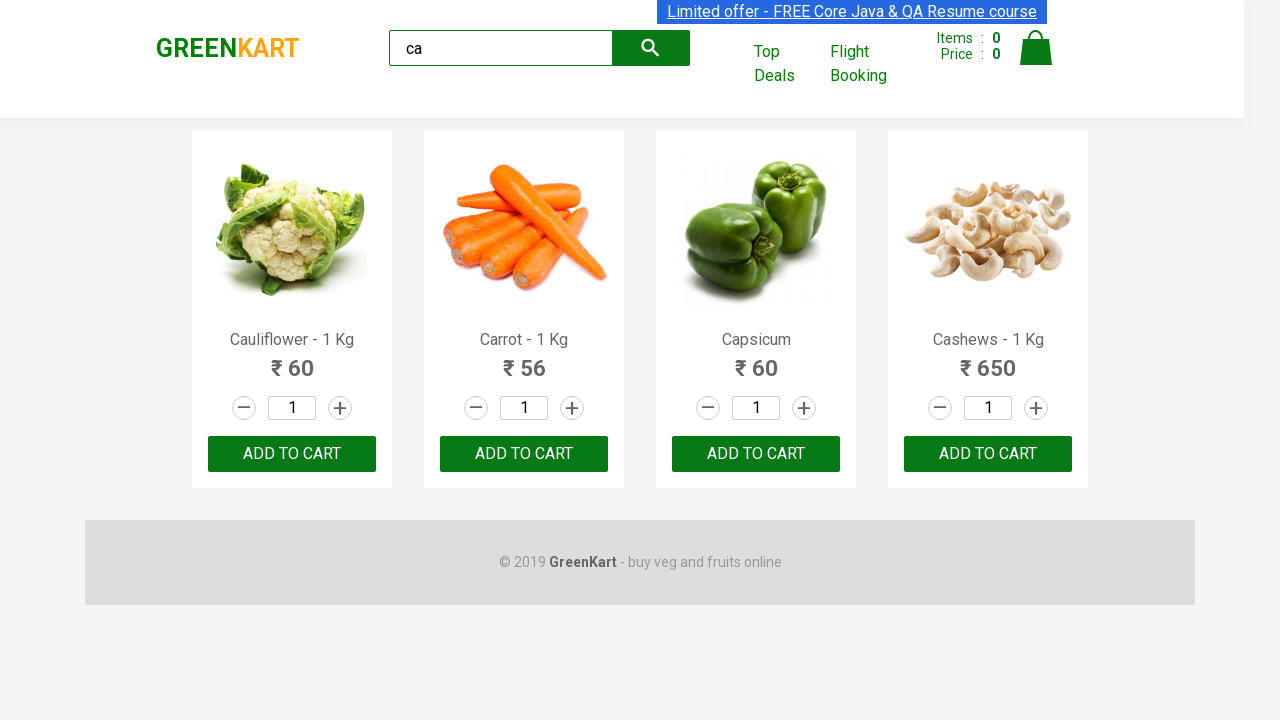

Clicked 'Add to Cart' button for Cashews at (988, 454) on .products .product >> nth=3 >> button
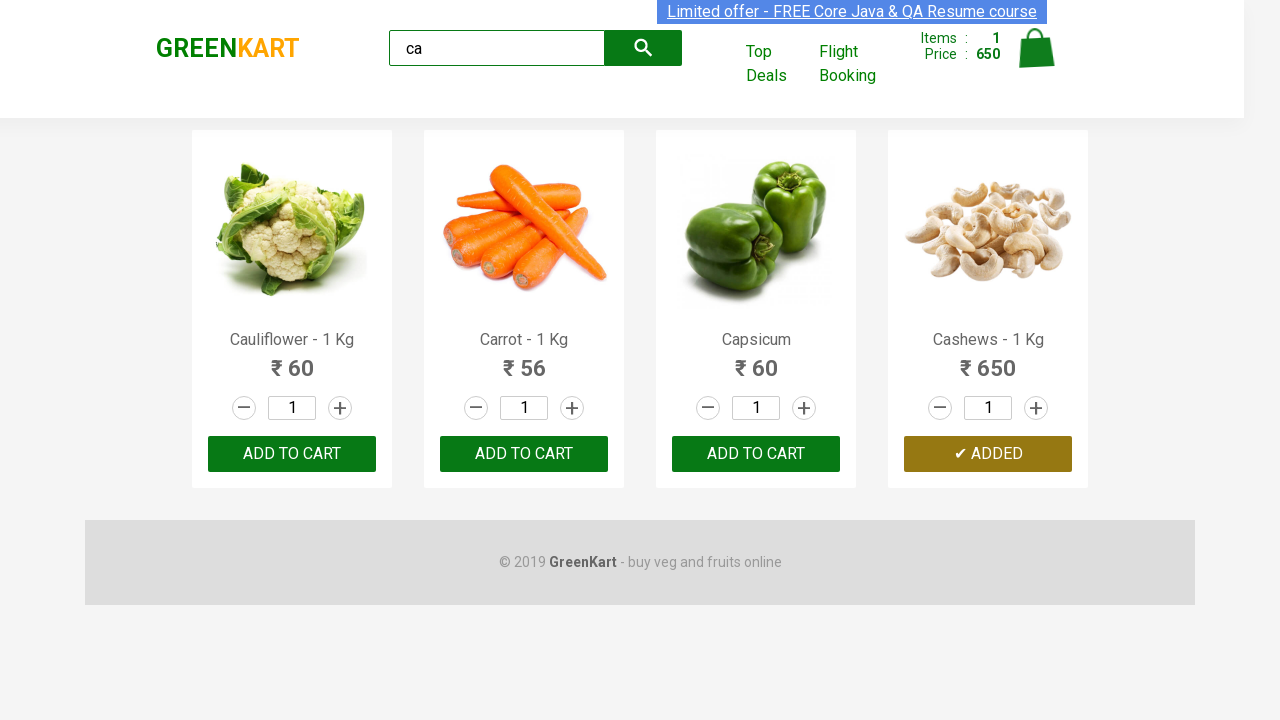

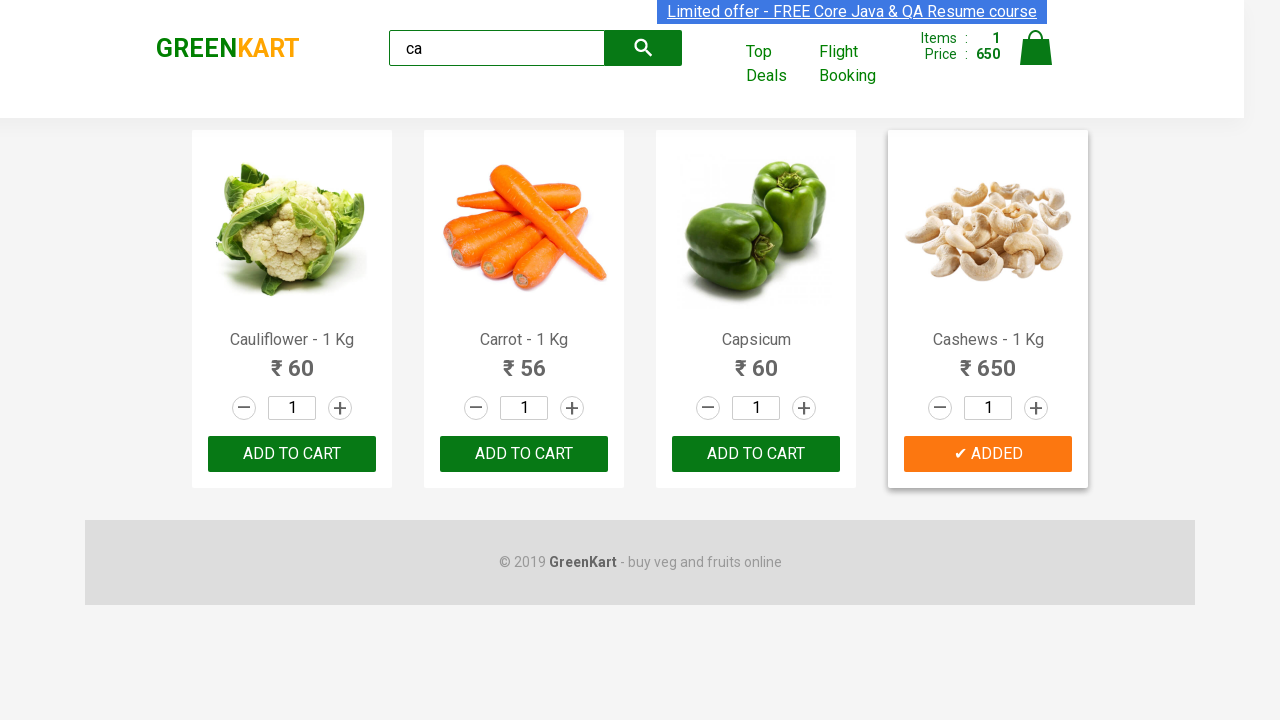